Tests drag and drop functionality by dragging column A to column B

Starting URL: http://the-internet.herokuapp.com/drag_and_drop

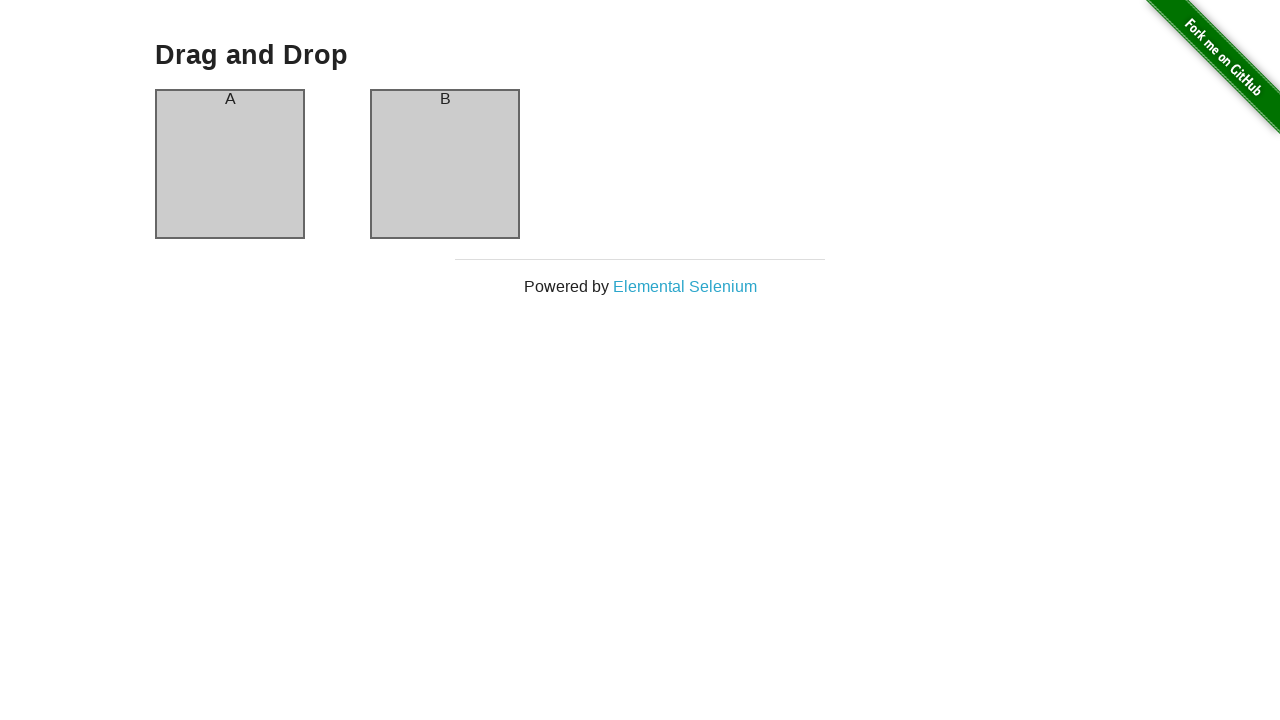

Navigated to drag and drop test page
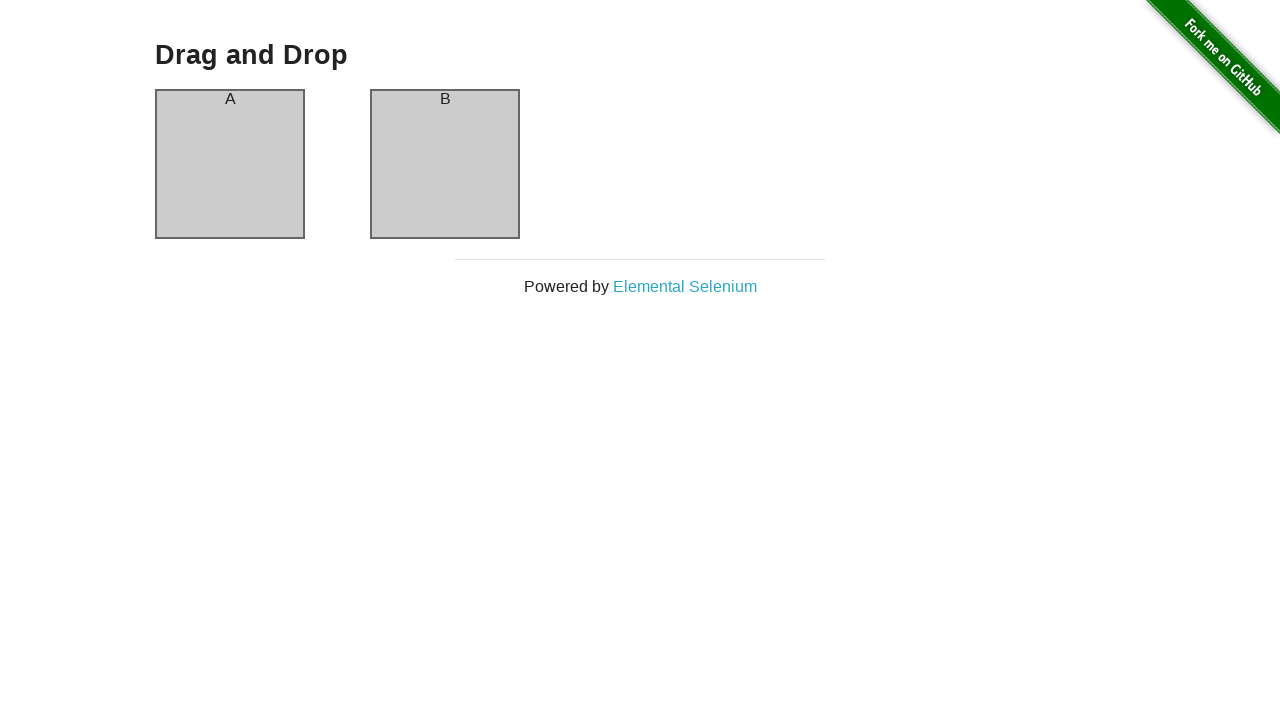

Located source element (column A)
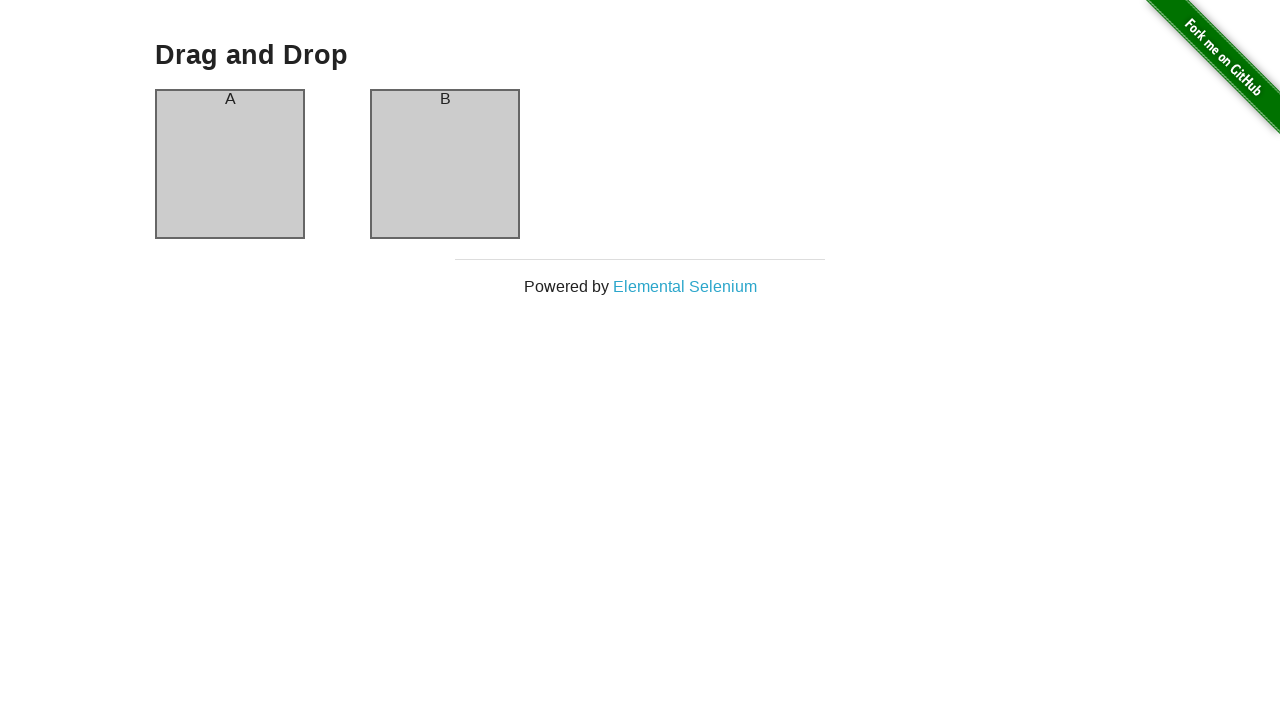

Located destination element (column B)
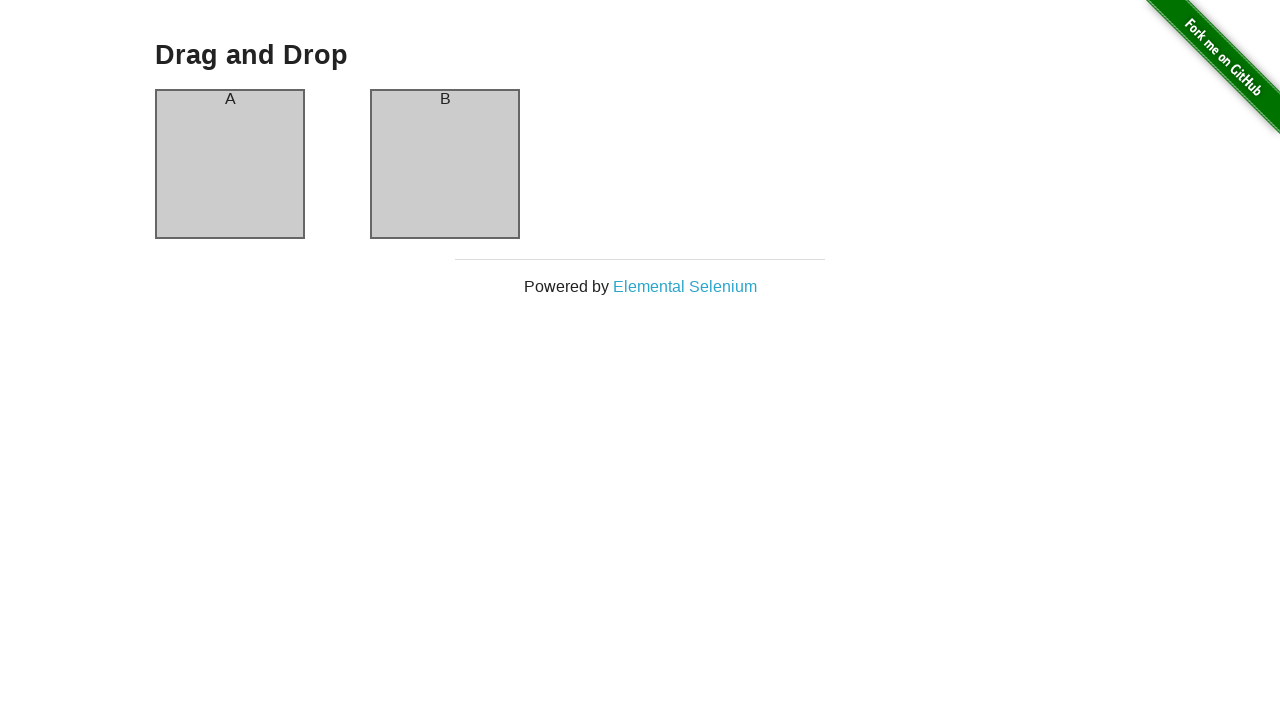

Dragged column A to column B at (445, 164)
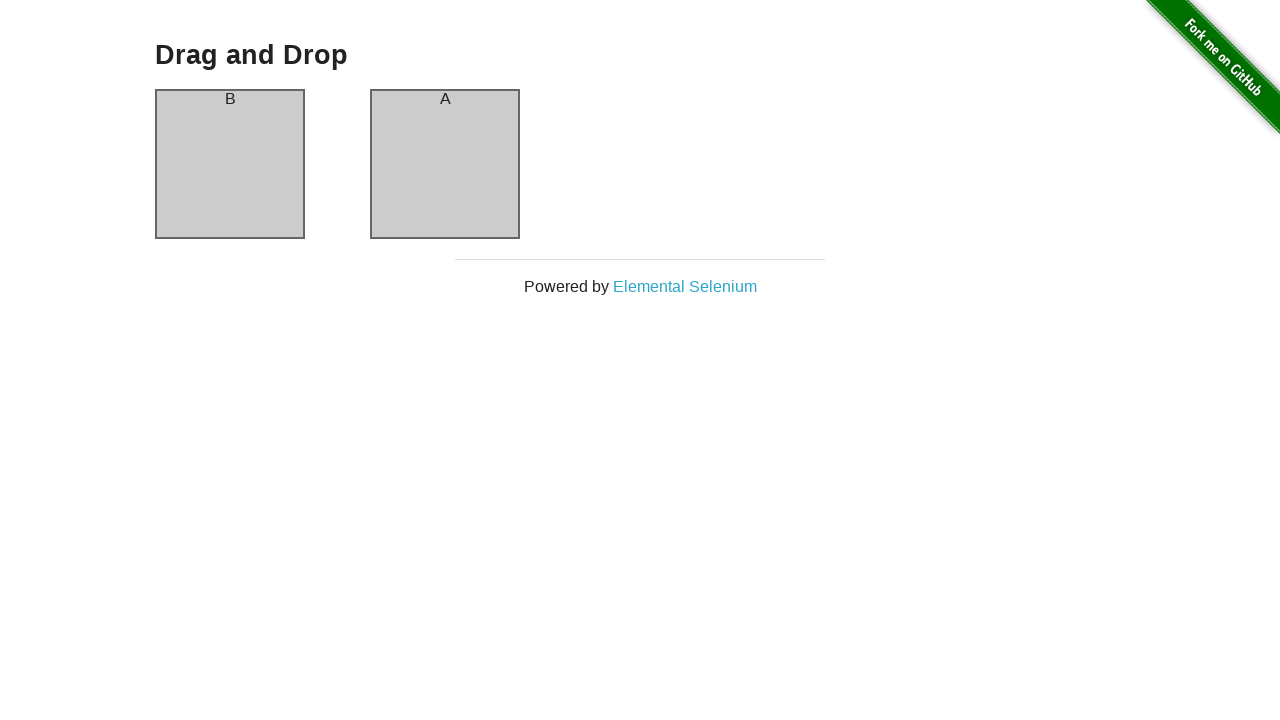

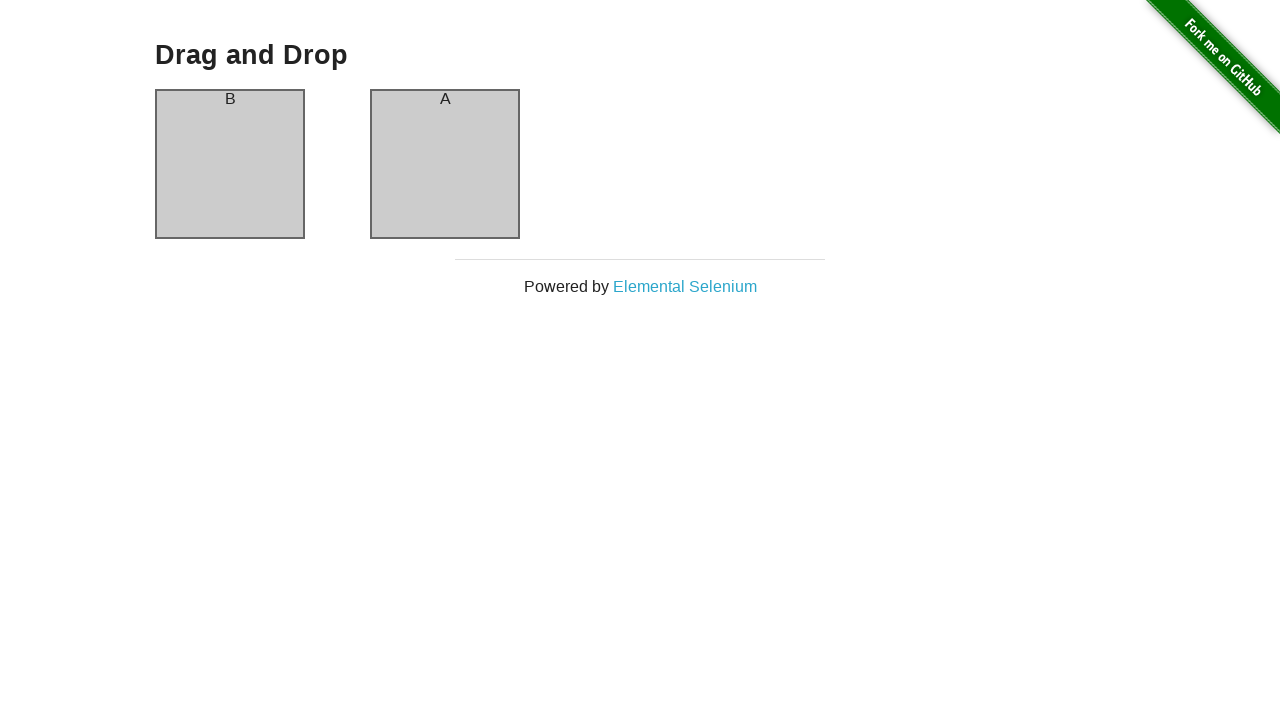